Tests dropdown selection by finding all options, clicking on "Option 1", and verifying it becomes selected

Starting URL: http://the-internet.herokuapp.com/dropdown

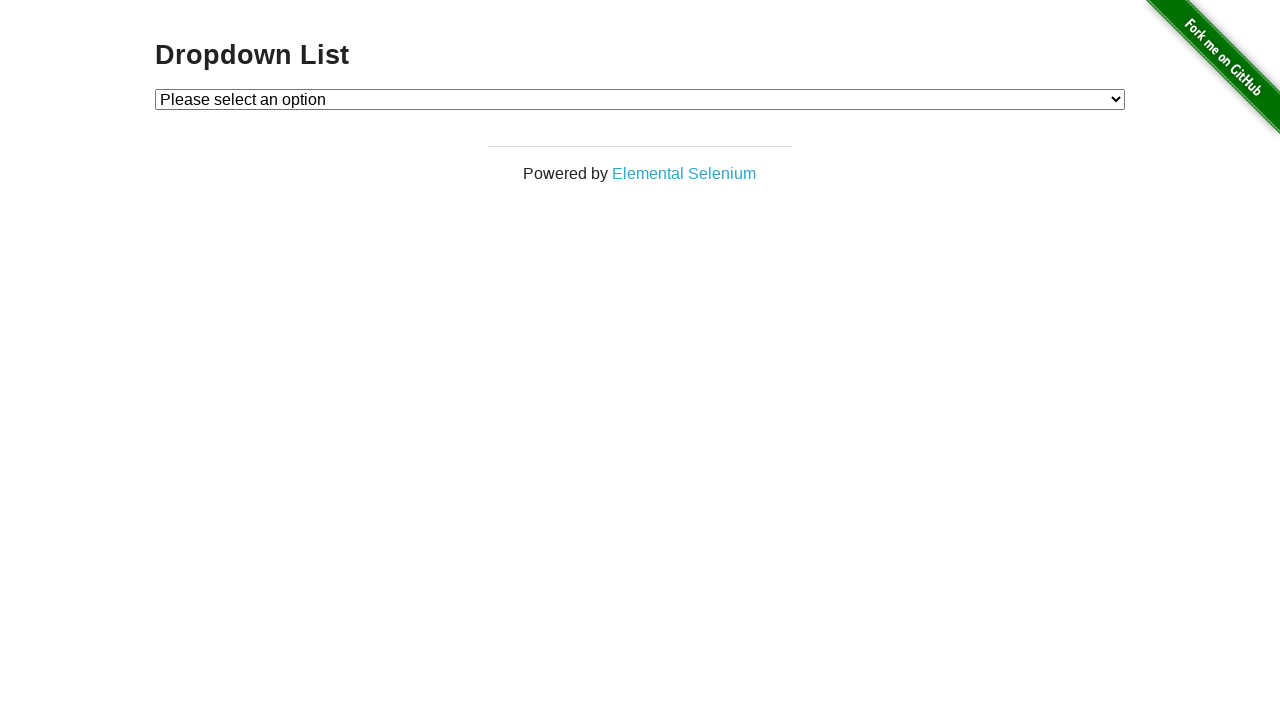

Selected 'Option 1' from the dropdown menu on #dropdown
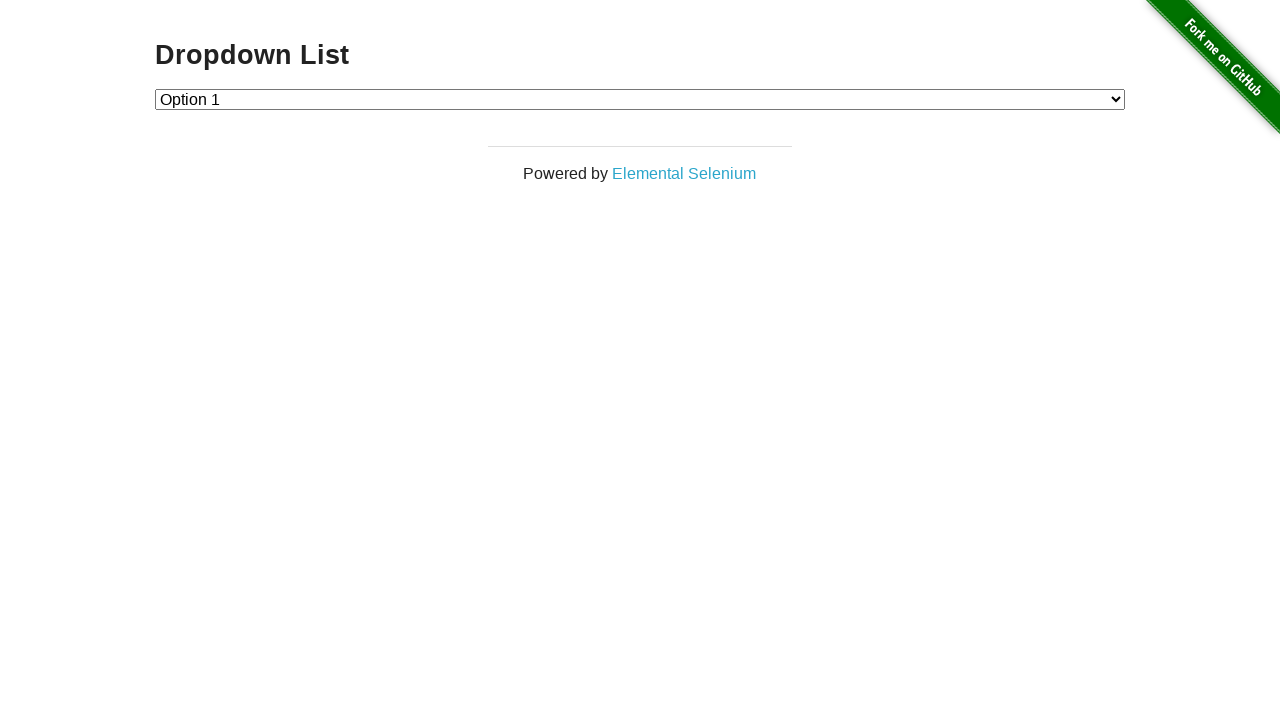

Retrieved the selected dropdown value
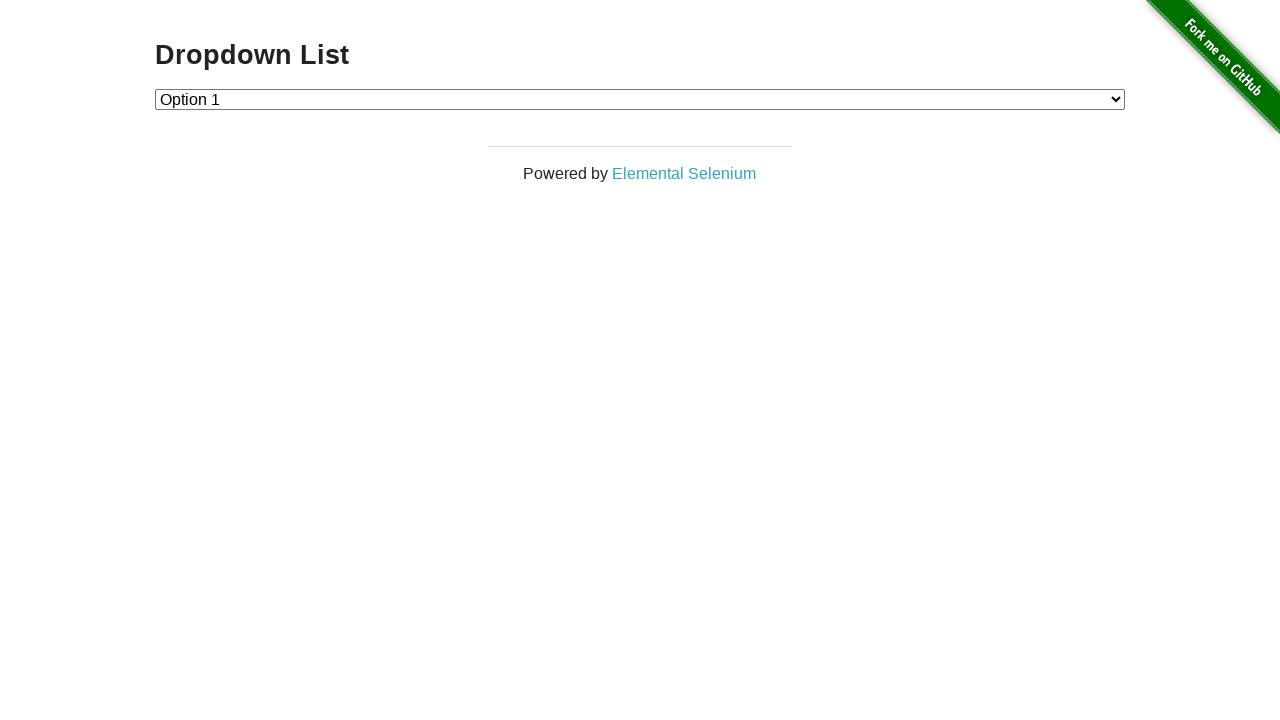

Verified that dropdown selection is '1' (Option 1)
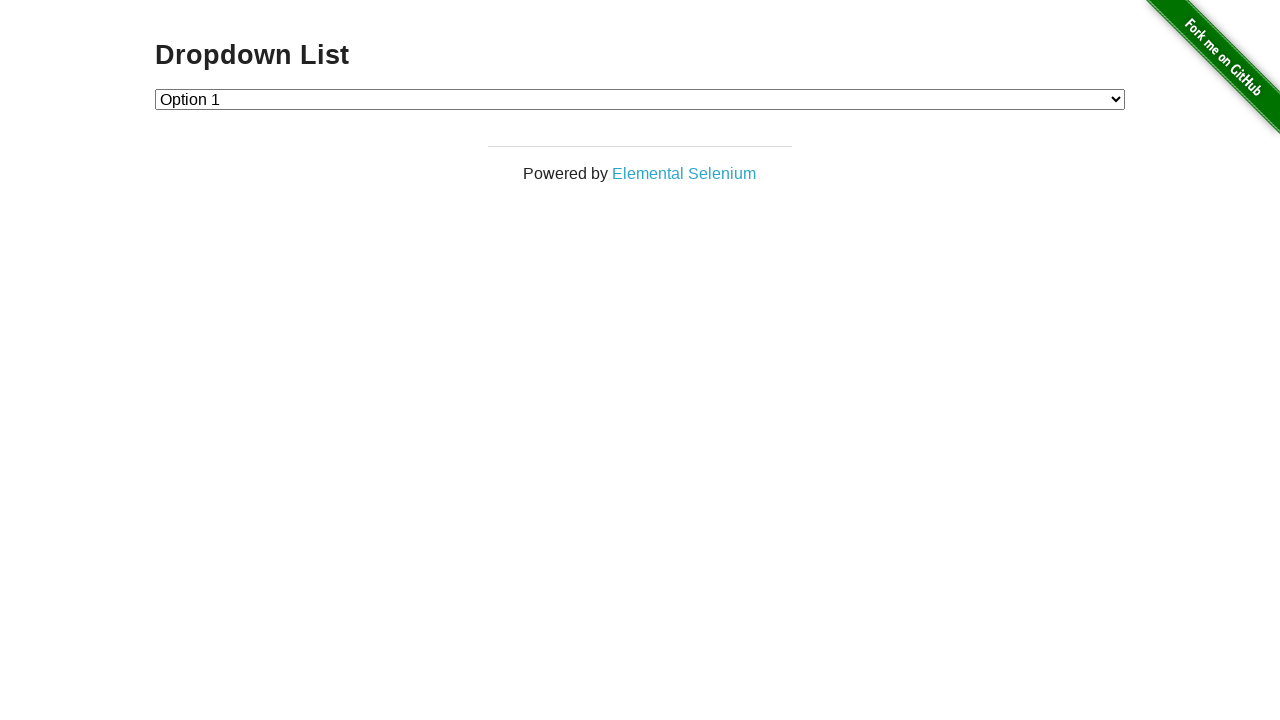

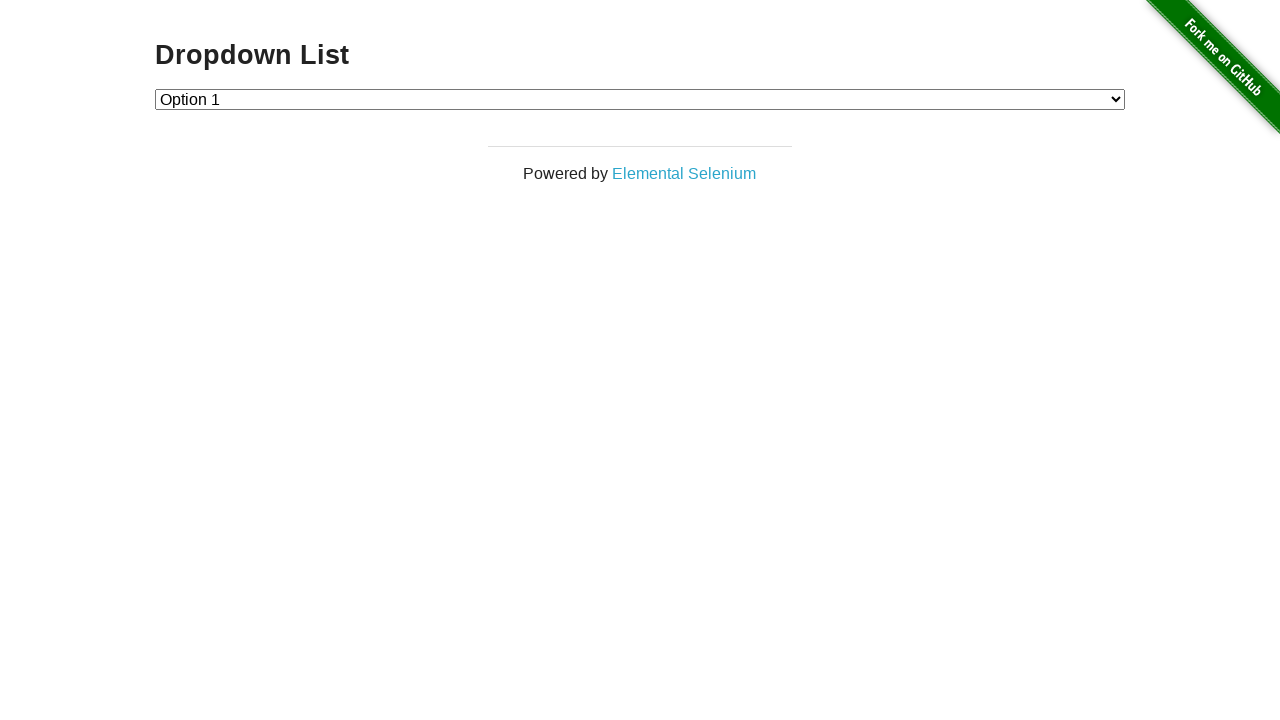